Tests the PolicyBazaar website by hovering over the Insurance Products menu item to trigger a dropdown or submenu display

Starting URL: https://www.policybazaar.com/

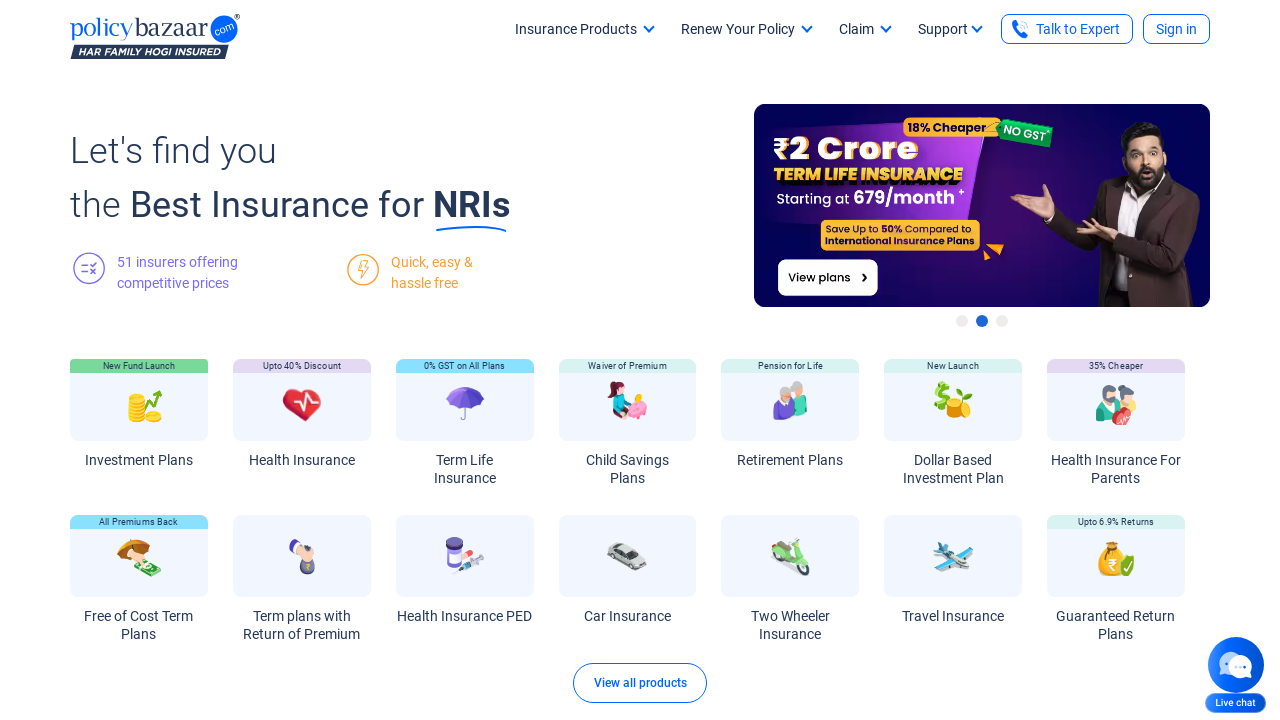

Hovered over 'Insurance Products' menu item to trigger dropdown at (584, 29) on xpath=//li//a[contains(text(),'Insurance Products')]
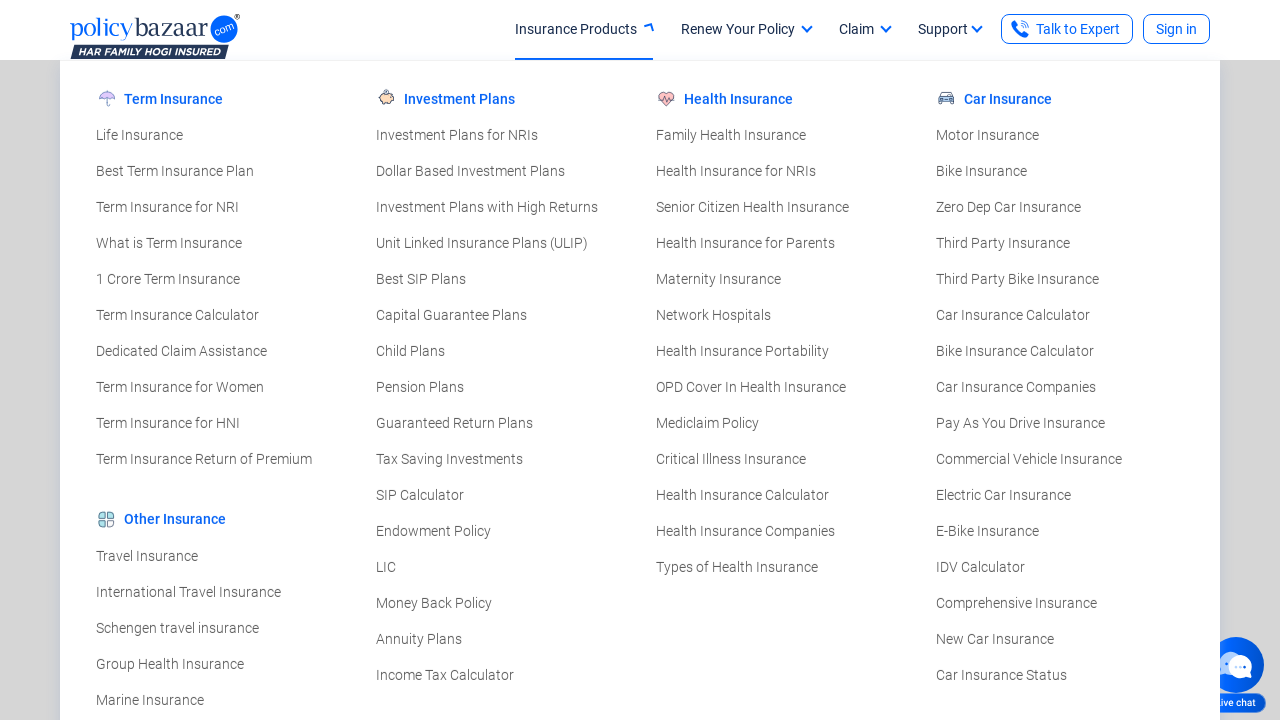

Waited 1 second for dropdown/submenu to appear
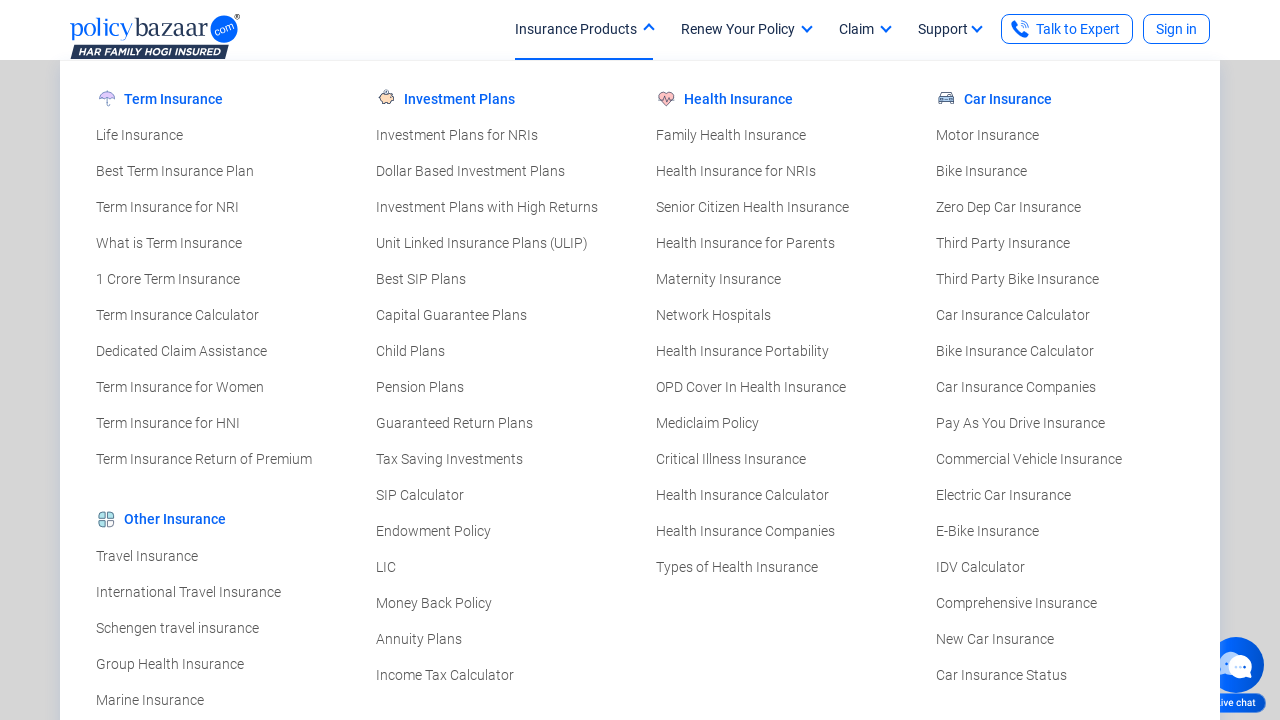

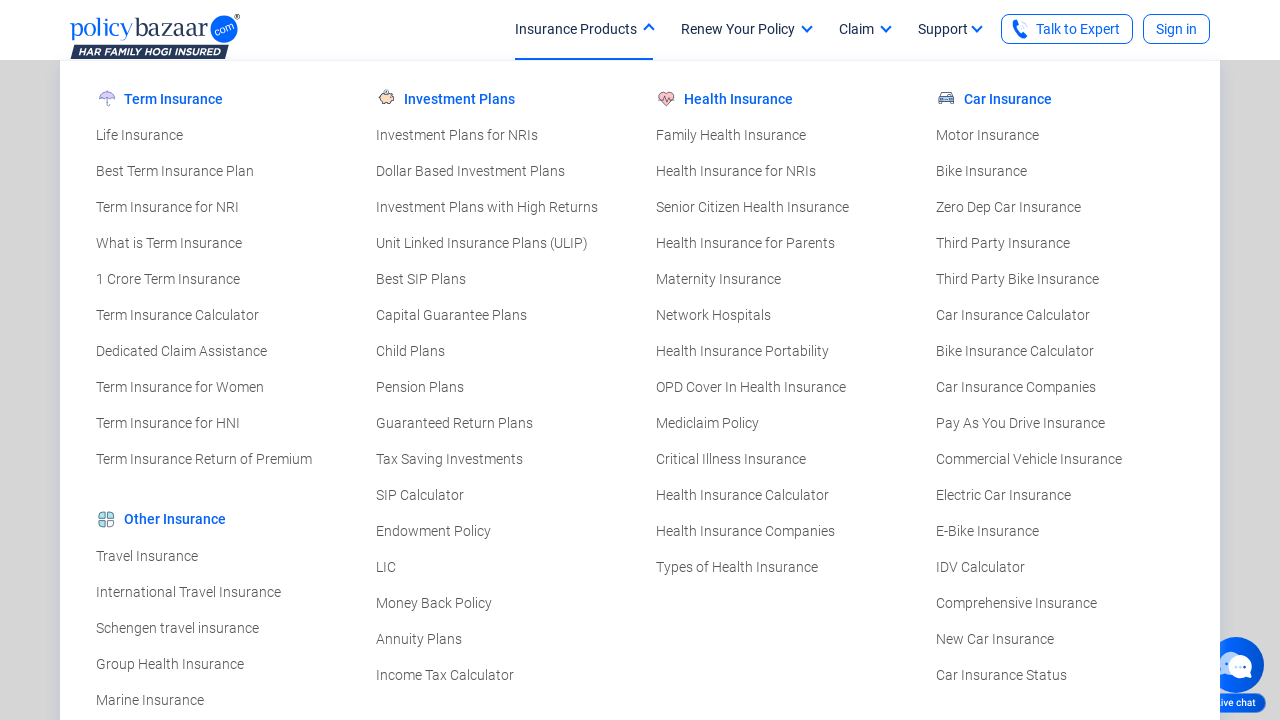